Navigates to Hacker News, waits for posts to load, and clicks through pagination to navigate to subsequent pages

Starting URL: https://news.ycombinator.com/

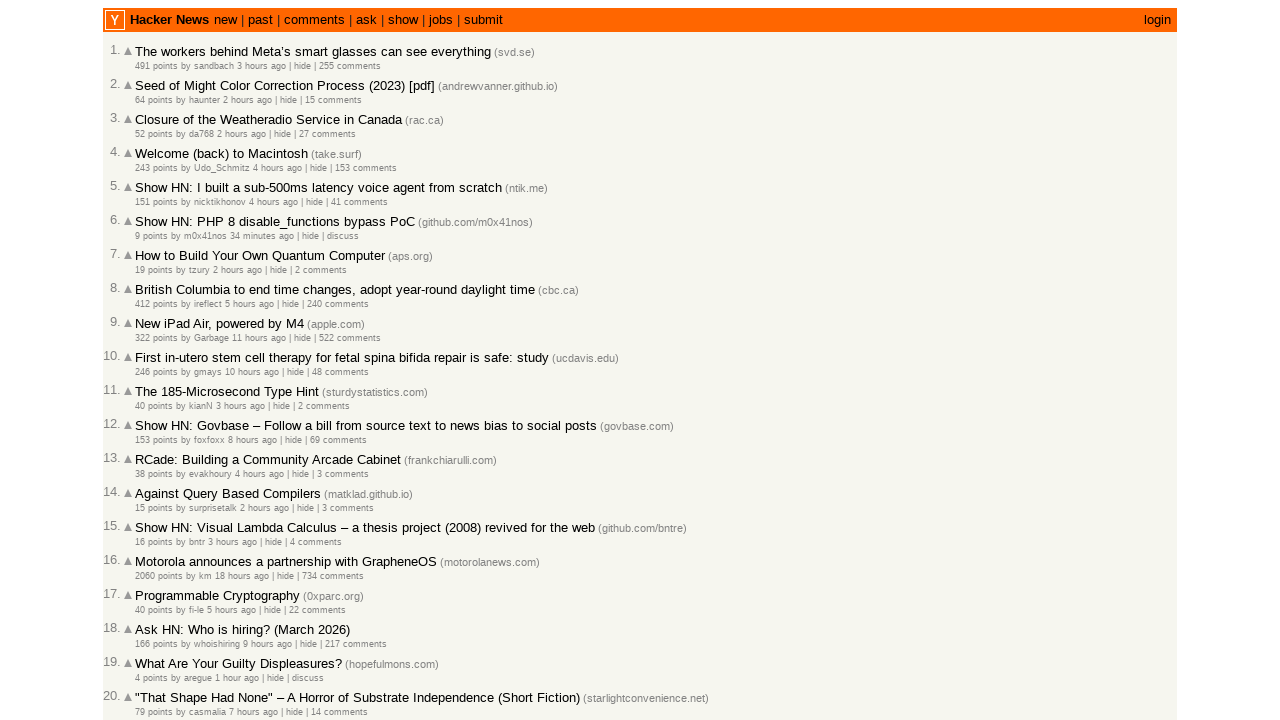

Waited for posts to load on Hacker News homepage
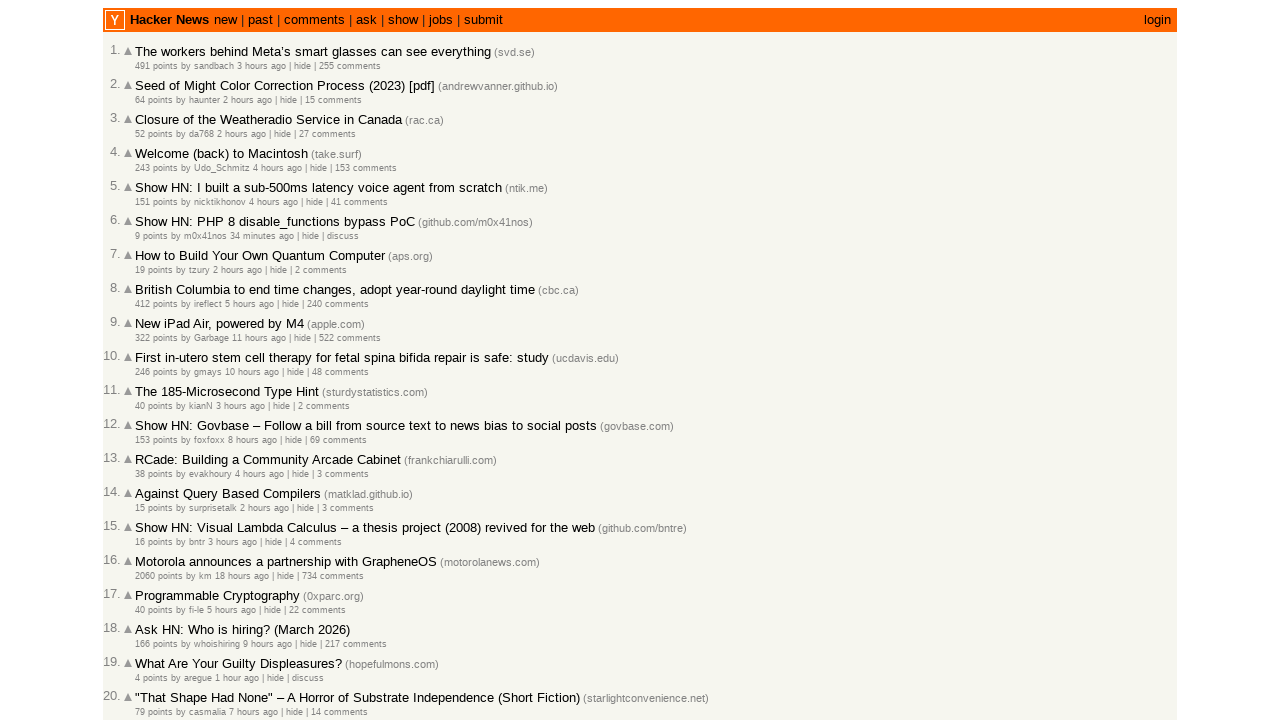

Found 30 posts on the page
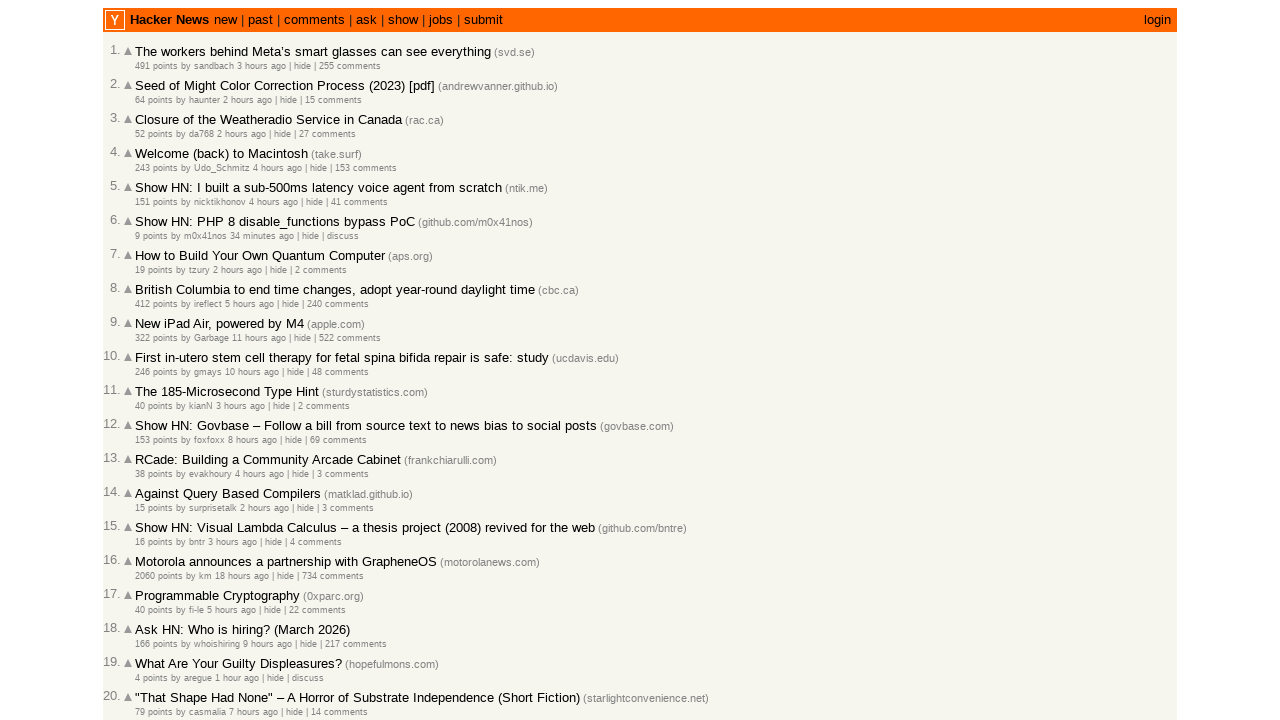

Located the 'More' pagination link
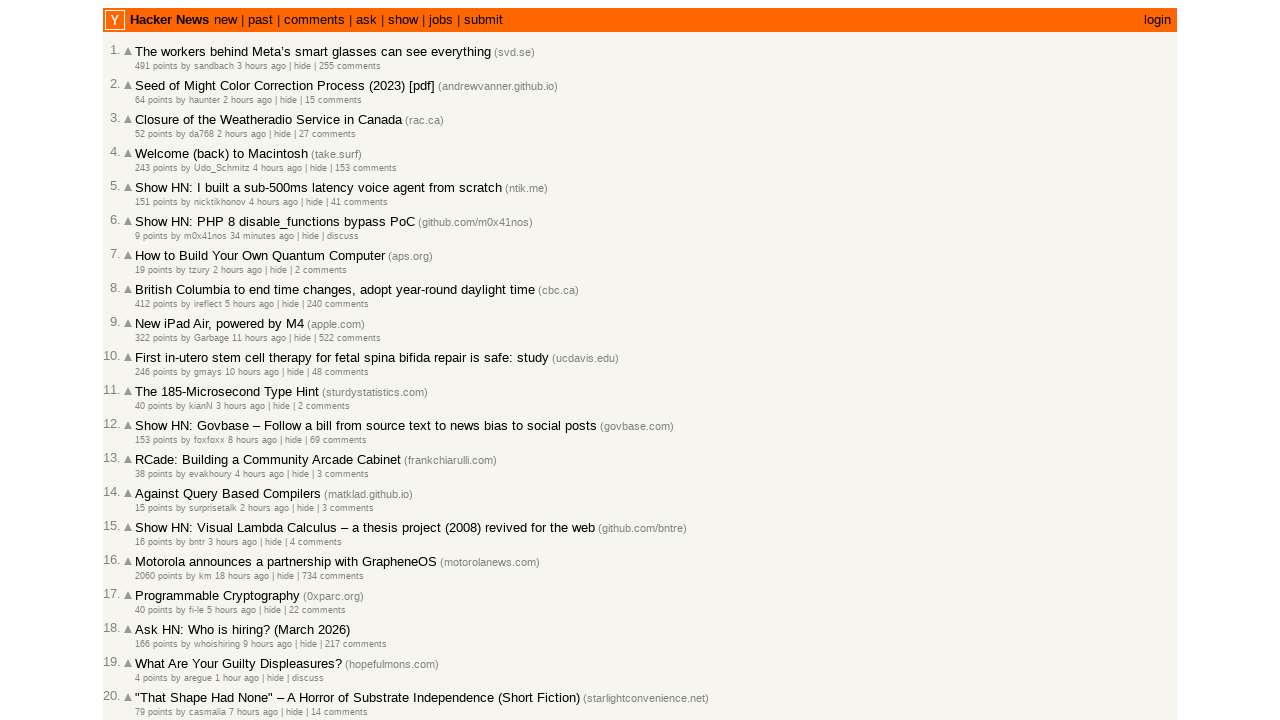

Clicked the 'More' link to navigate to the next page
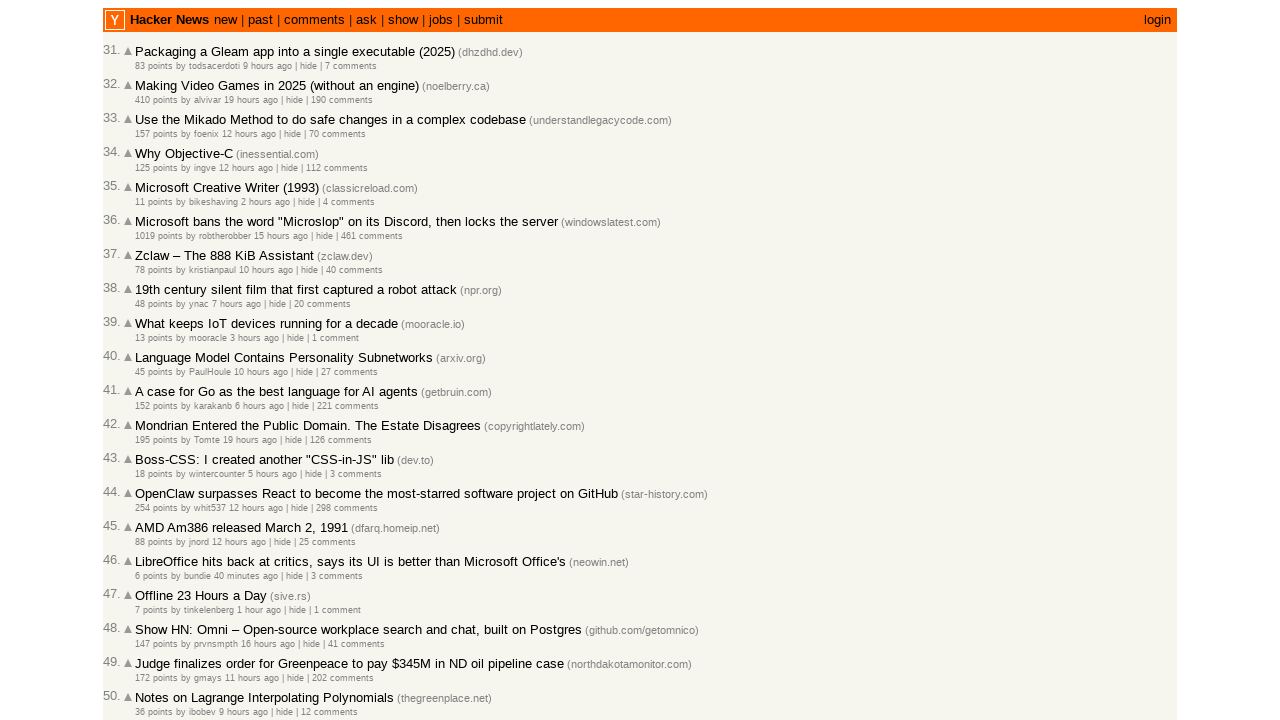

Waited for posts to load on the next page
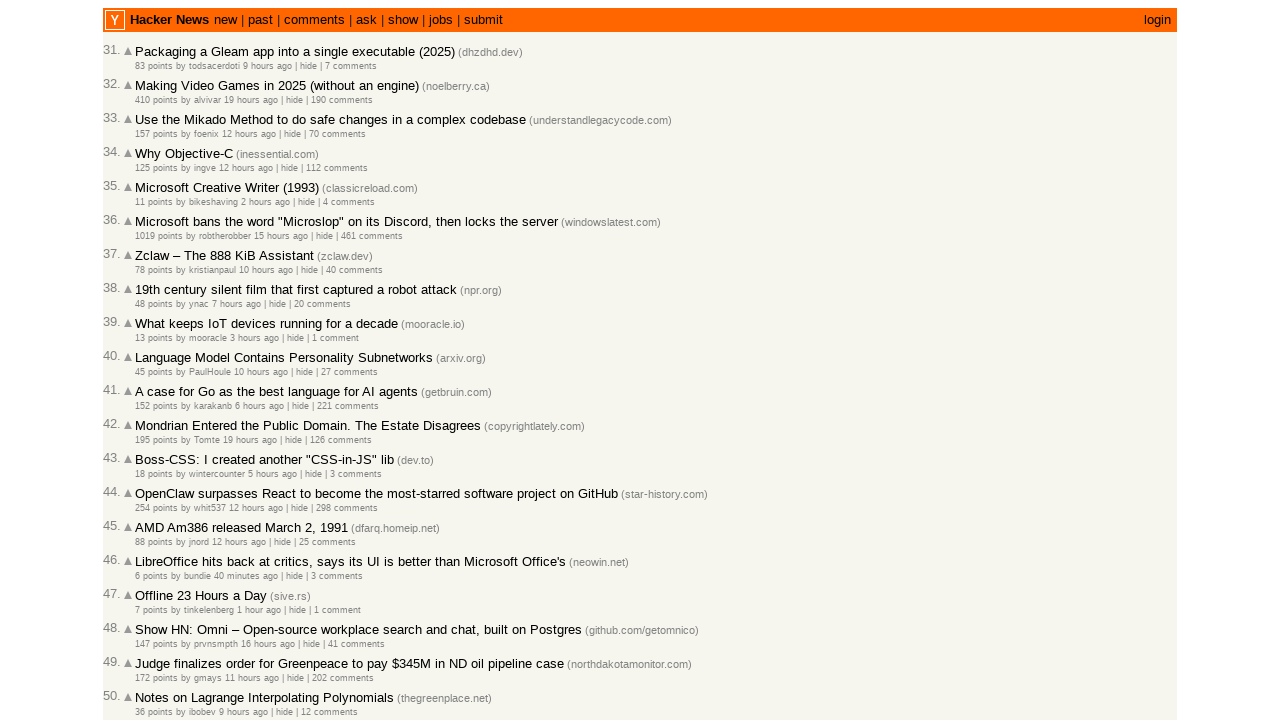

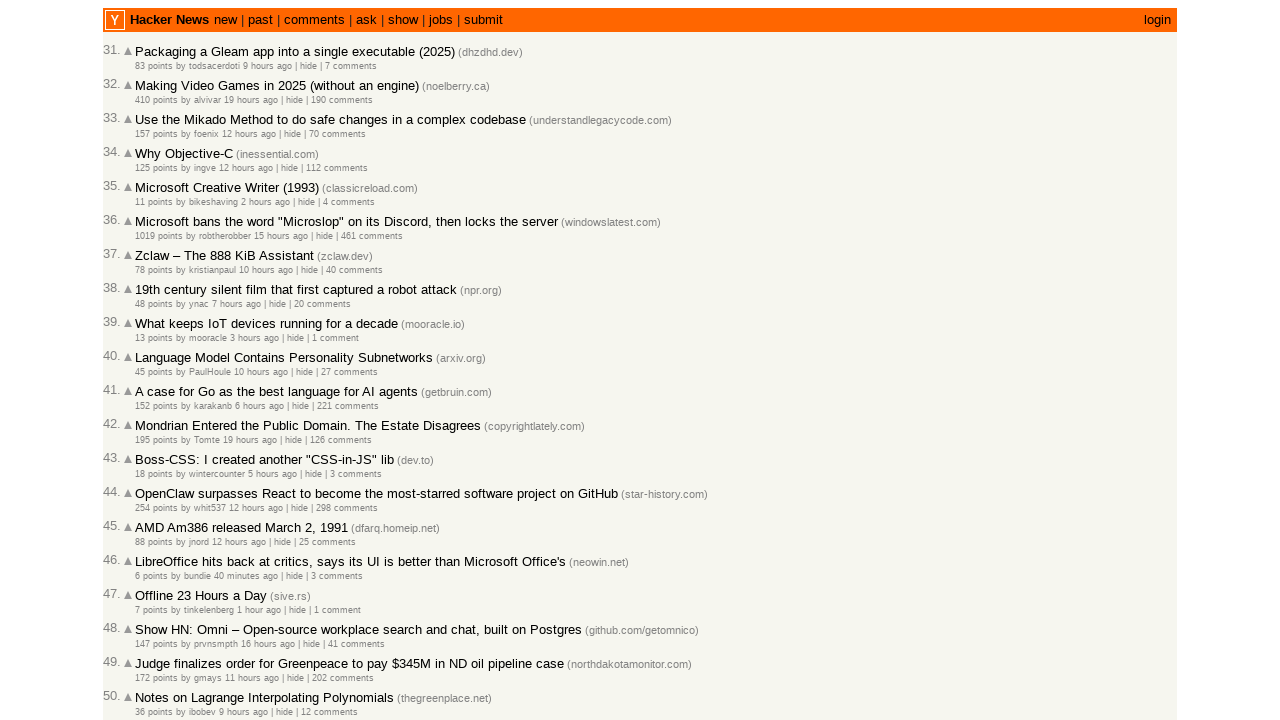